Tests pagination functionality on a Zoho Books demo invoices page by navigating through multiple pages of invoice data and verifying the table content changes between pages.

Starting URL: https://www.zoho.com/books/accounting-software-demo/#/invoices

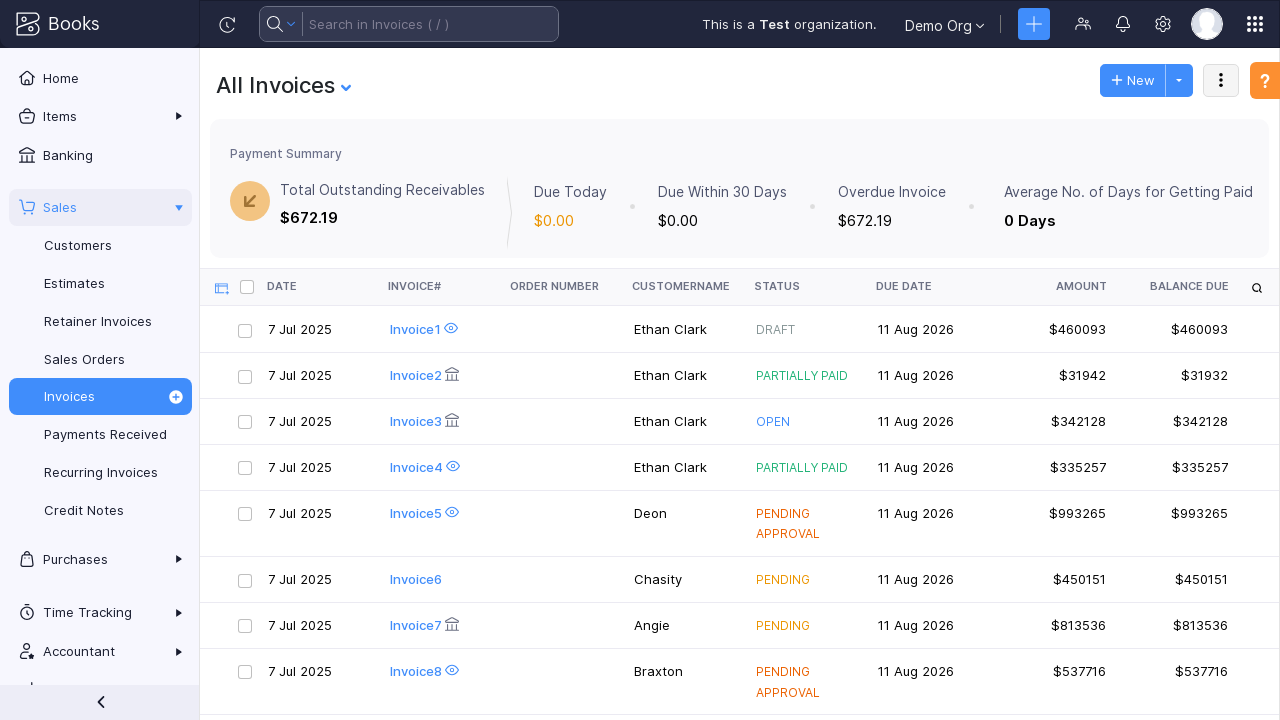

Waited for page to reach networkidle state
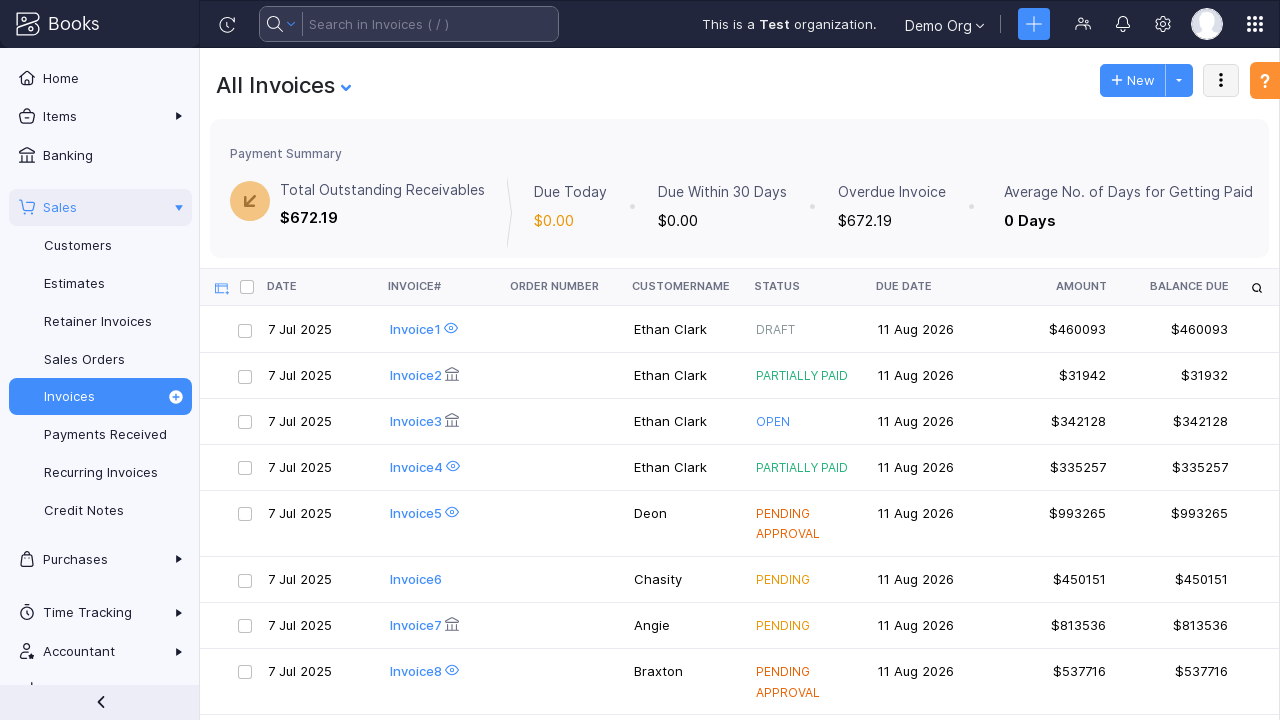

Invoice table loaded
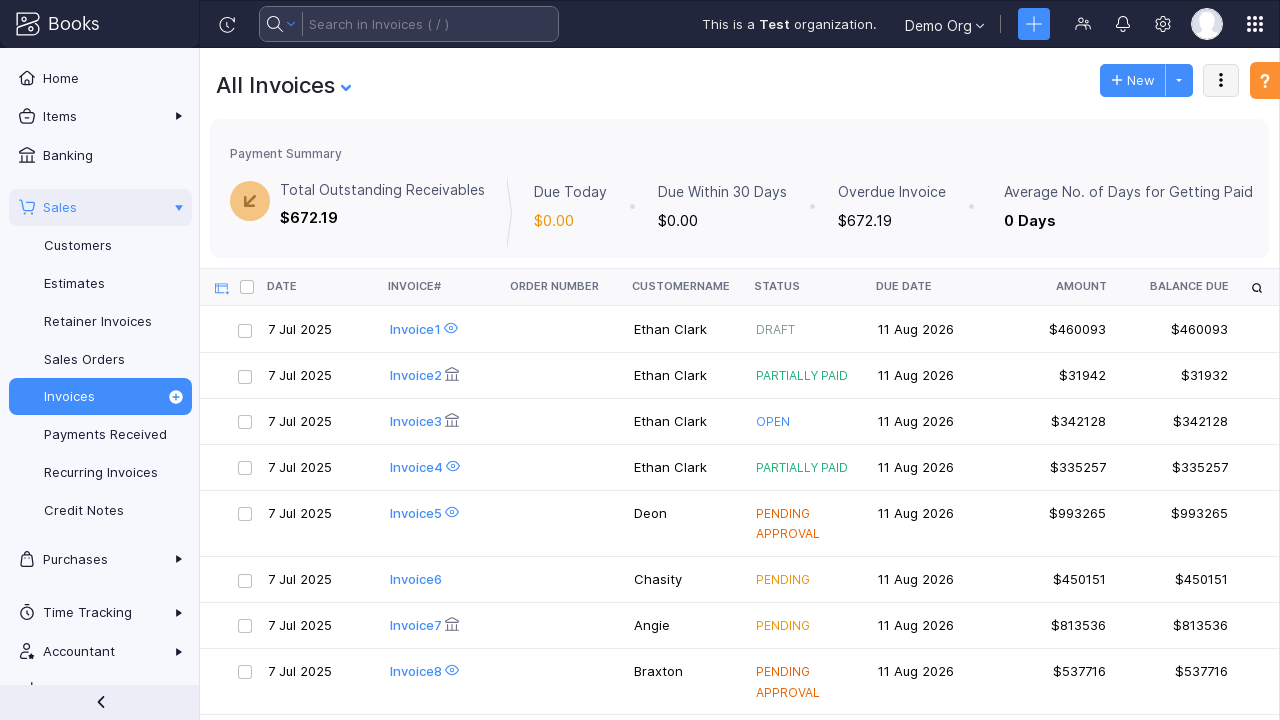

Table rows verified to be present
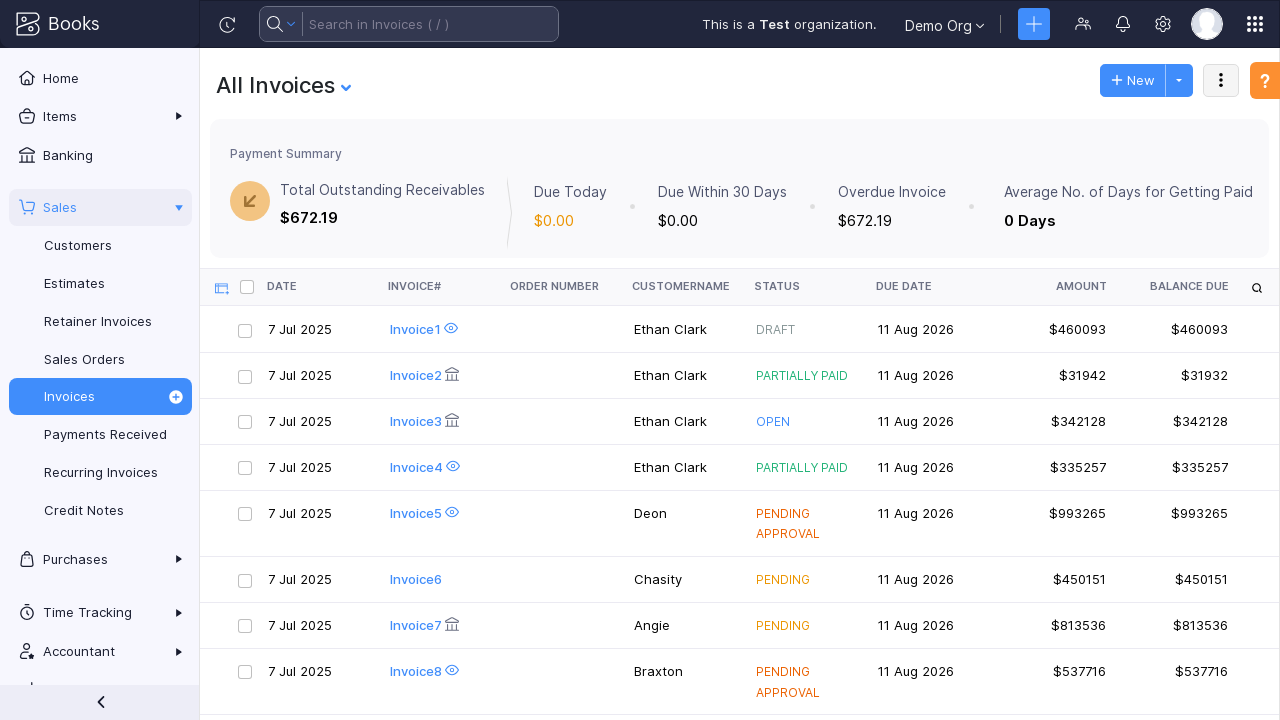

Stored current page table content
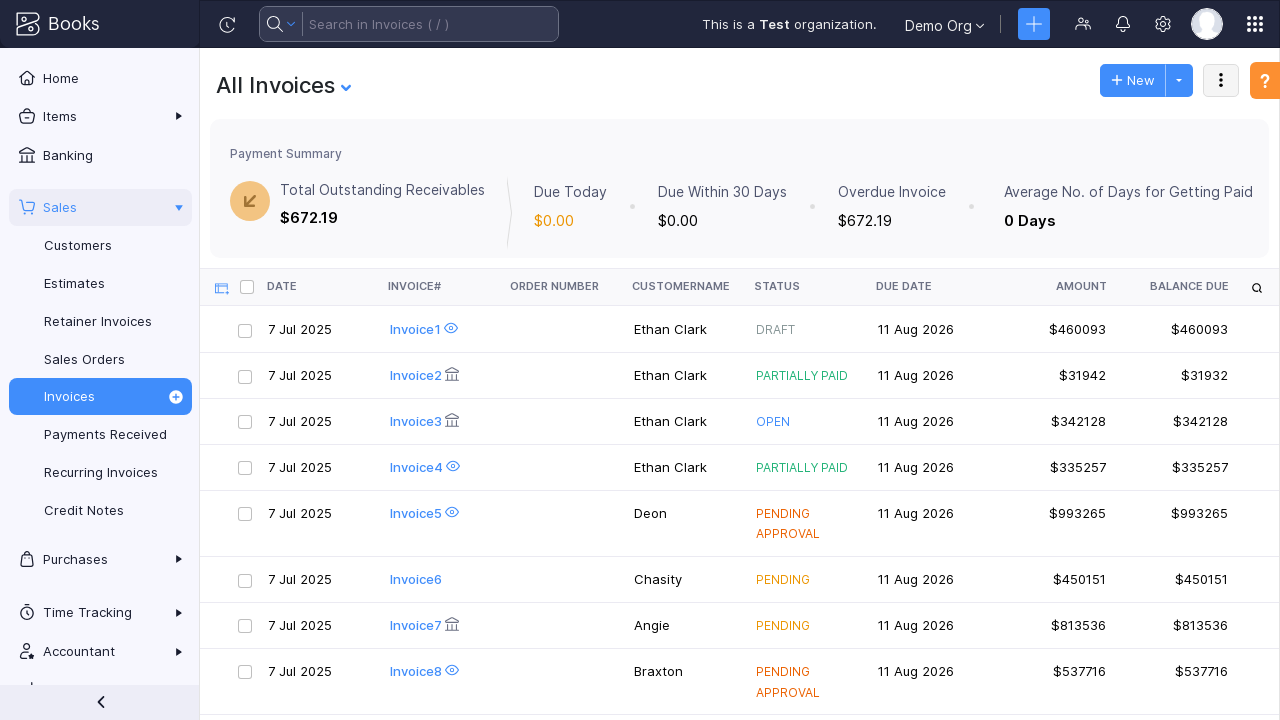

Located next page button in pagination
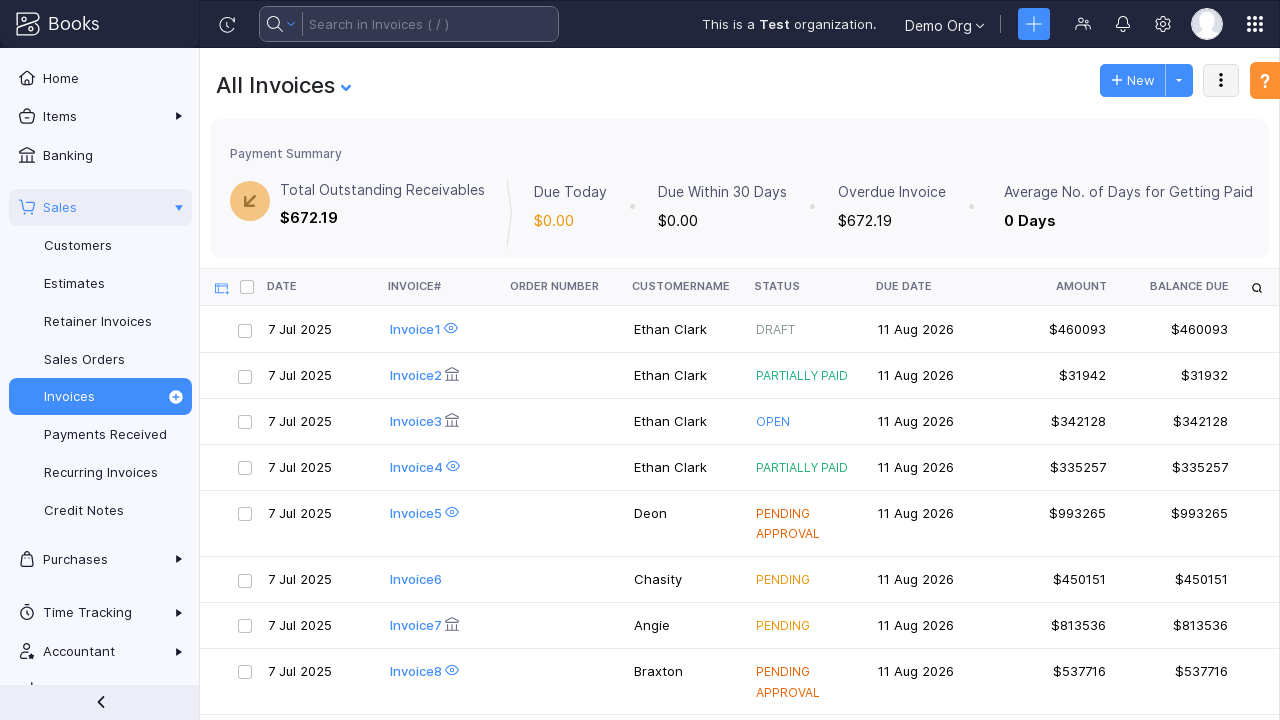

Clicked next page button at (1242, 677) on #pagination >> internal:role=button >> nth=2
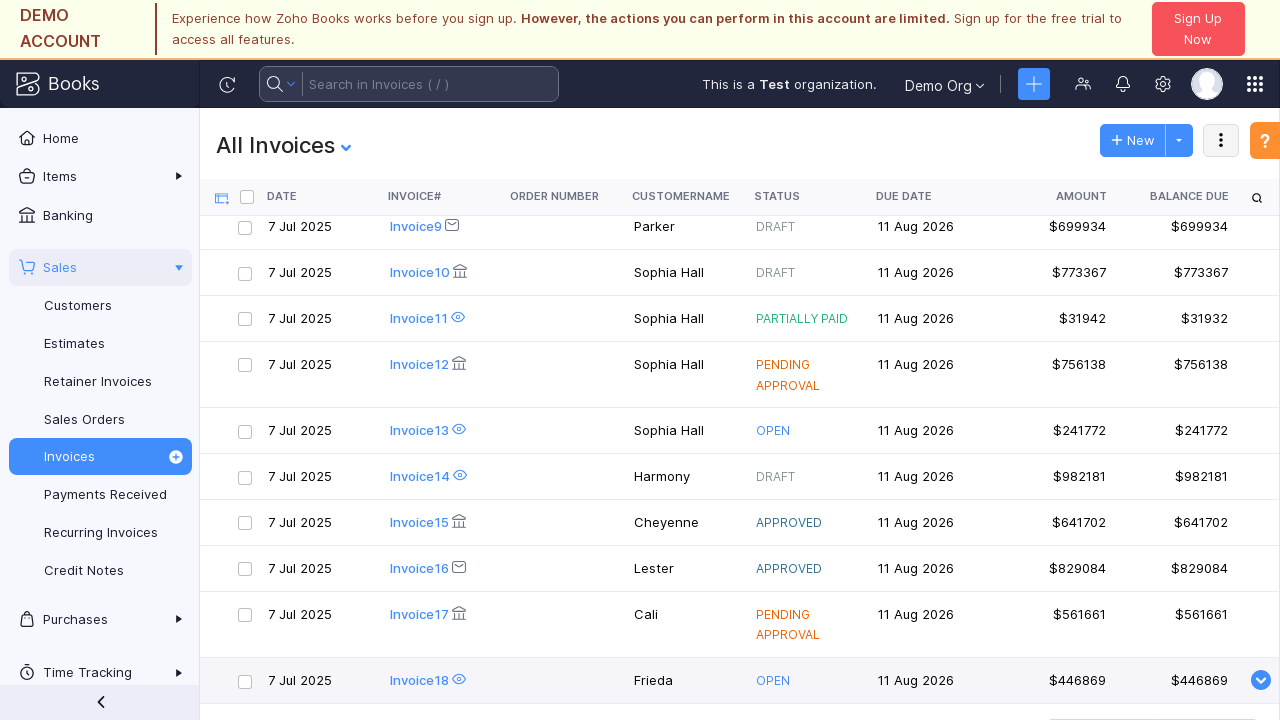

Waited for page to load after pagination
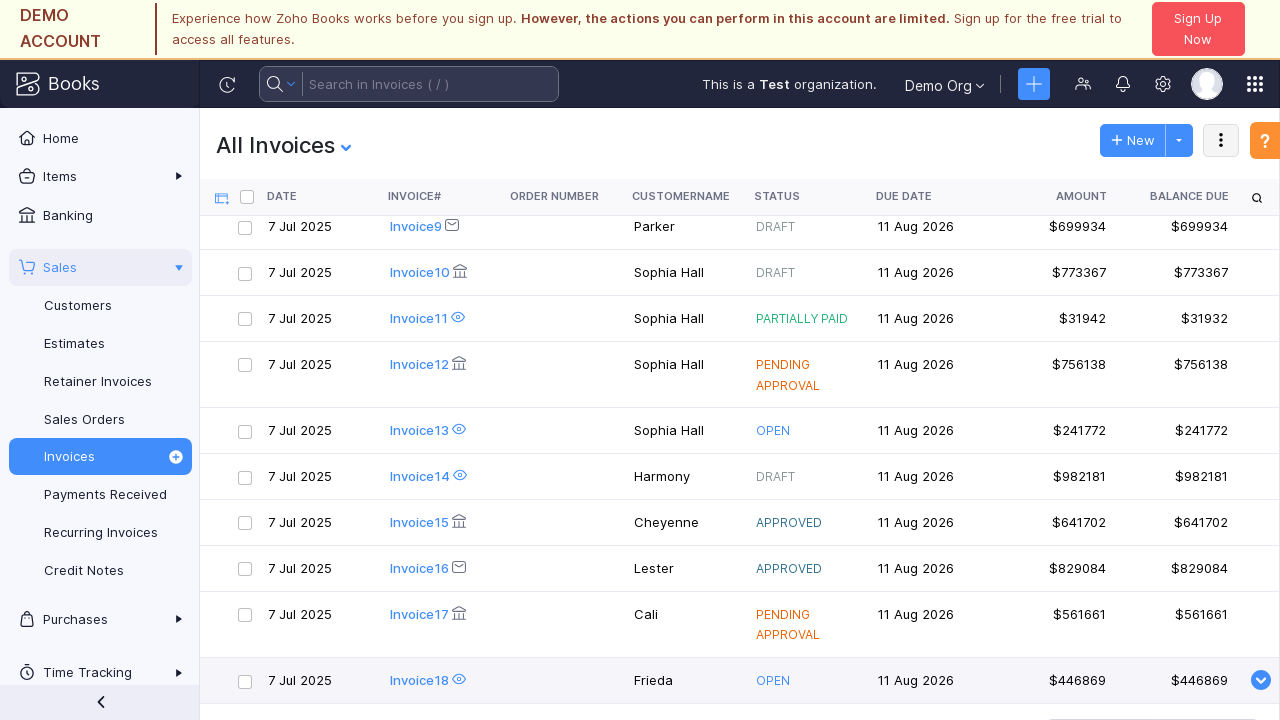

Waited for content update after pagination
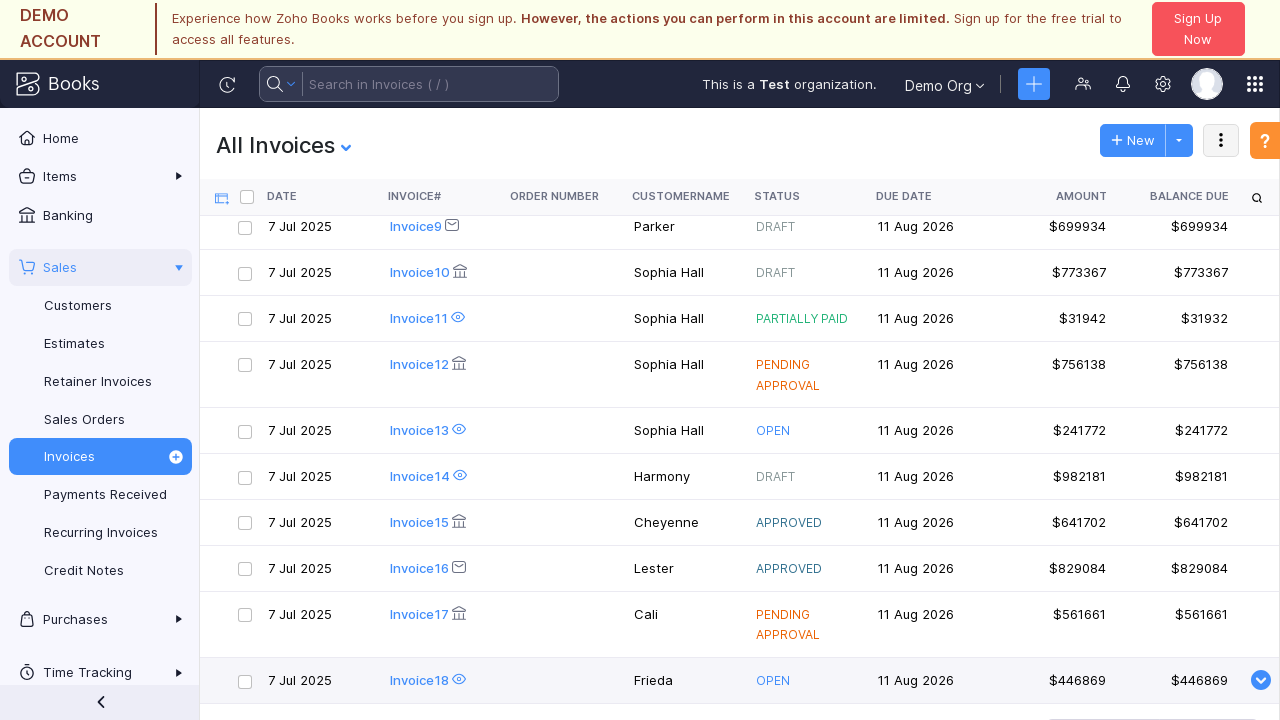

Verified invoice table is present on new page
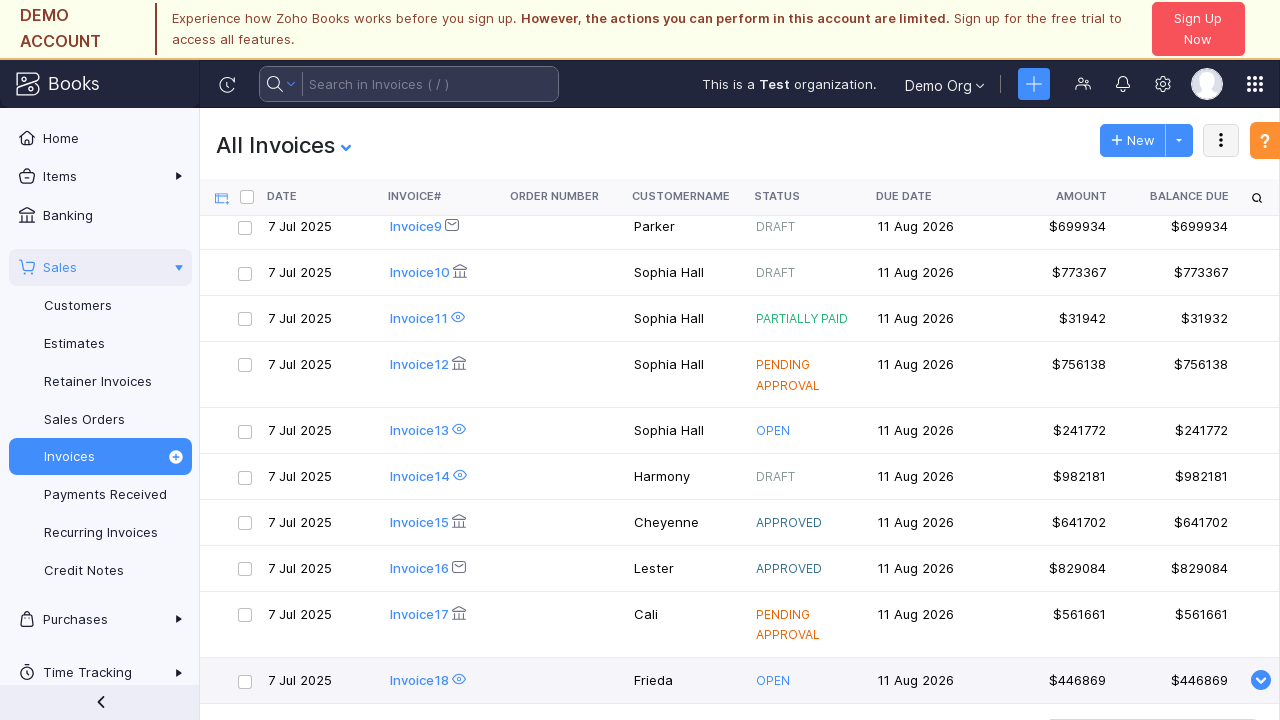

Located next page button again for second pagination
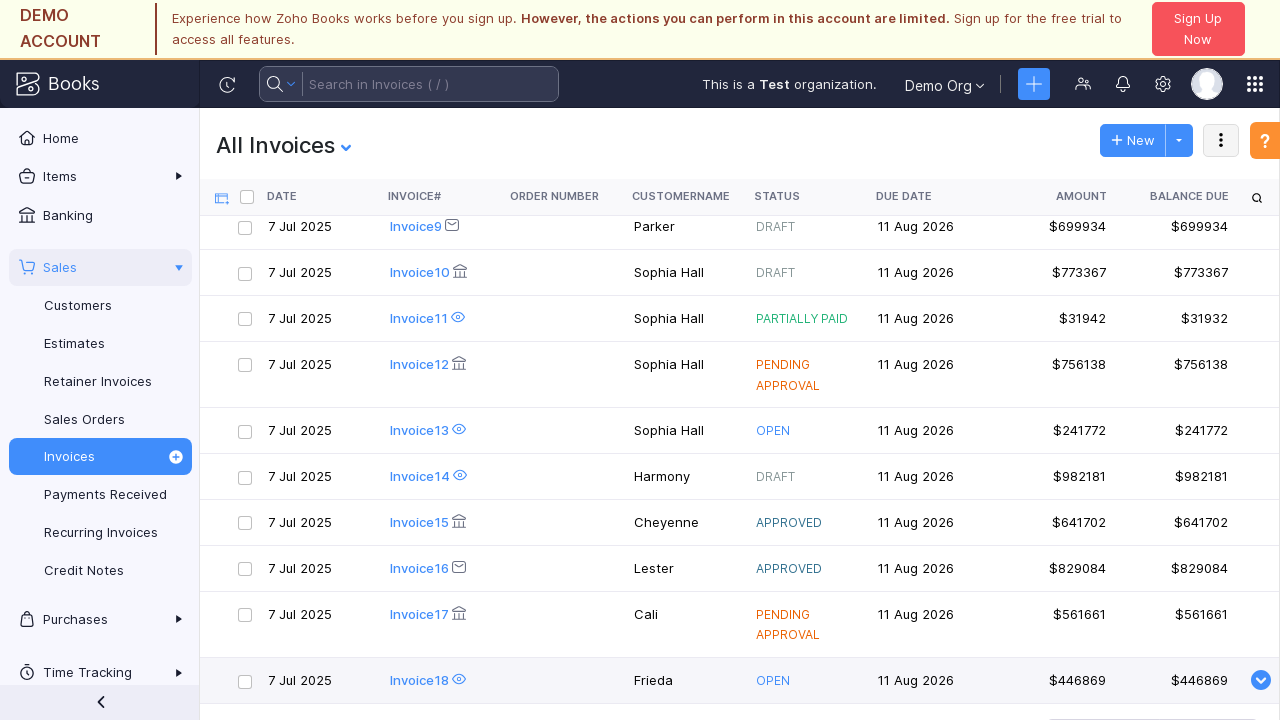

Clicked next page button for second time at (1242, 677) on #pagination >> internal:role=button >> nth=2
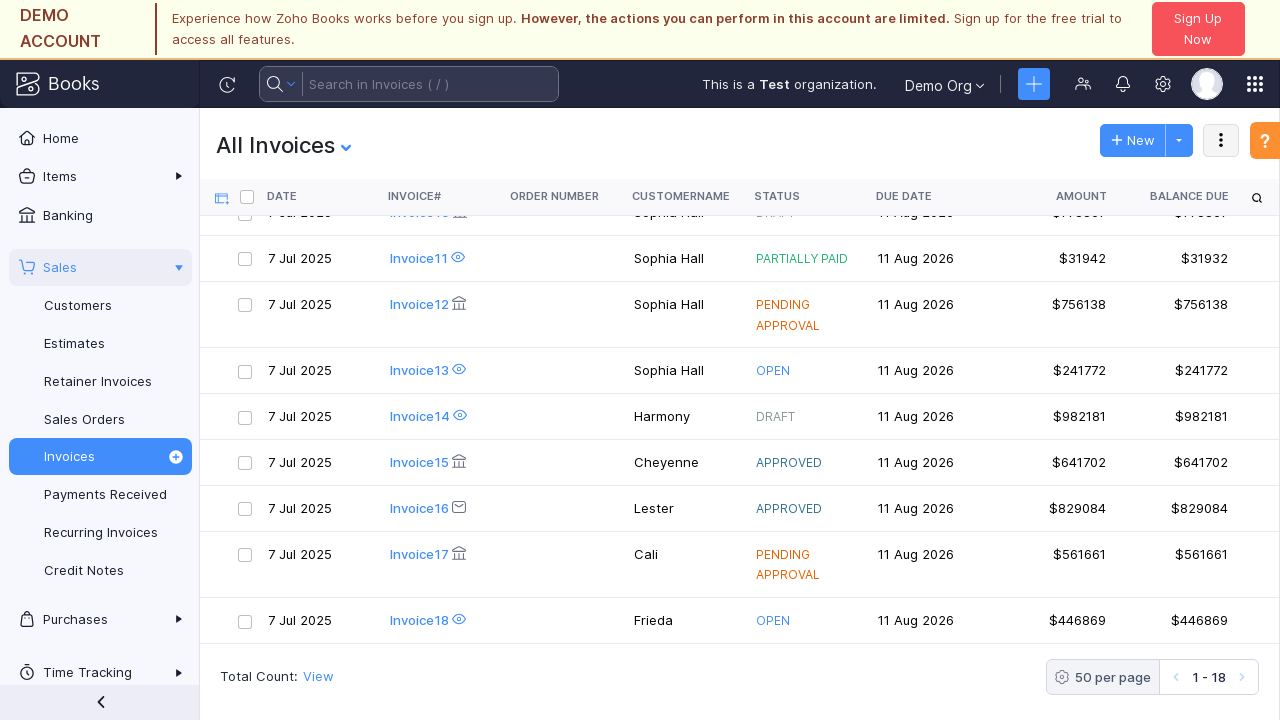

Waited for page to load after second pagination
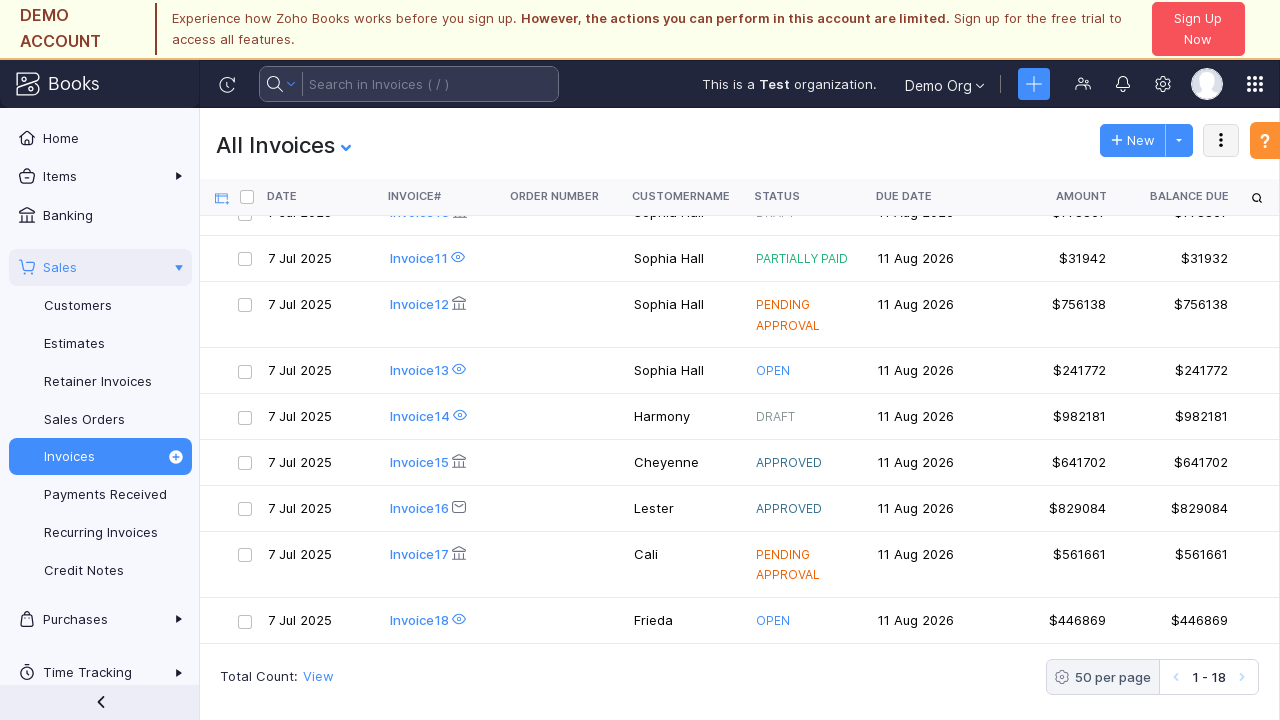

Verified invoice table is present on second paginated page
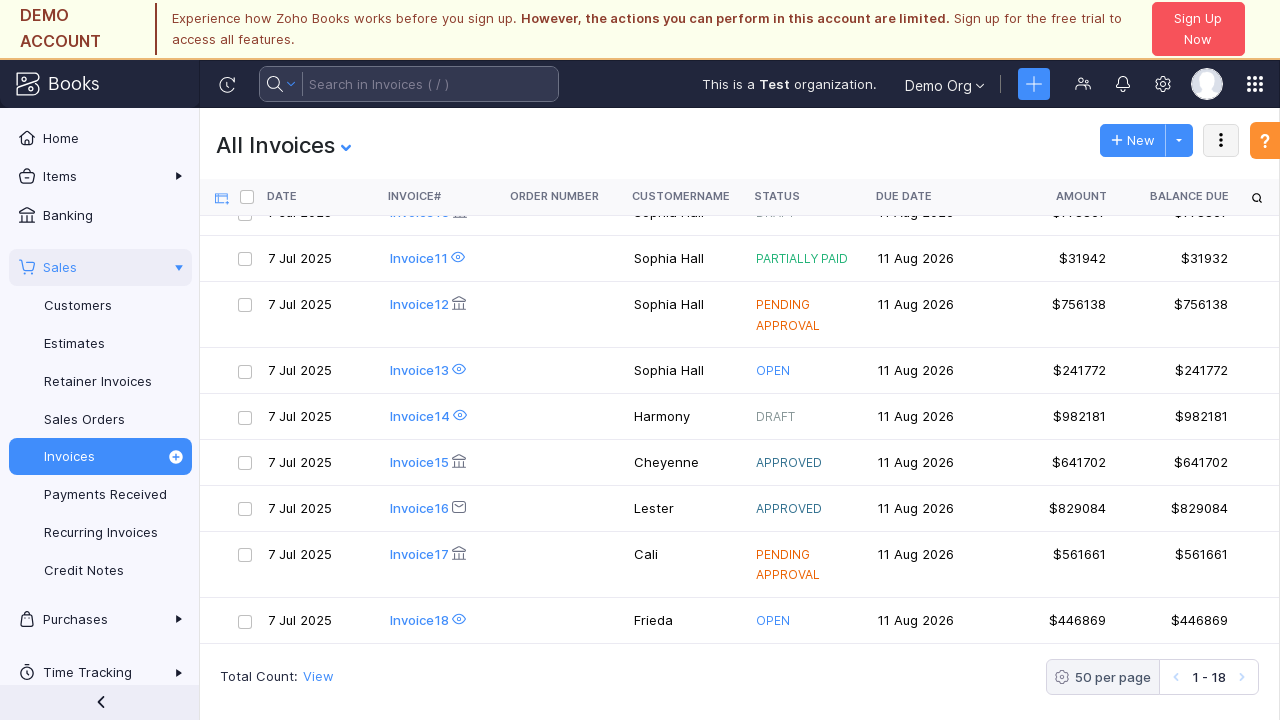

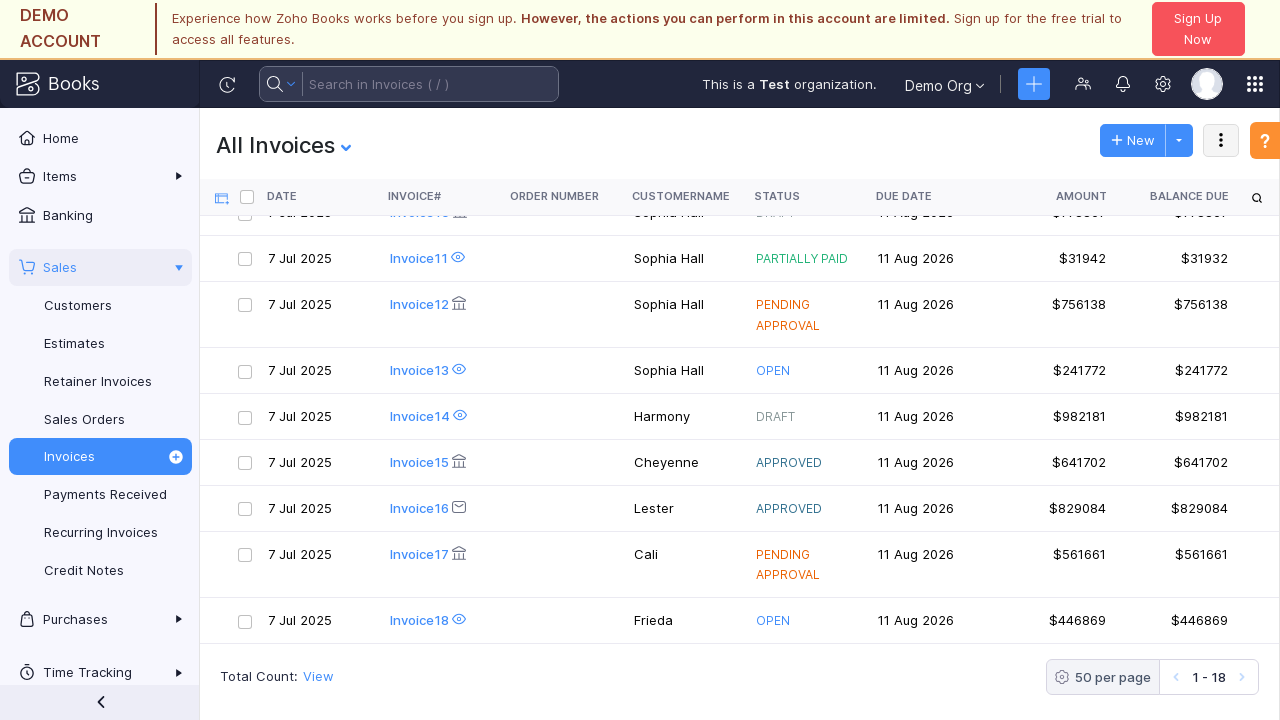